Tests a Bootstrap checkout form by filling in billing address fields (first name, last name, username, address, email), selecting country and state dropdowns, entering zip code, and filling payment information (card name, number, expiration, CVV), then clicking the submit button.

Starting URL: https://getbootstrap.com/docs/4.0/examples/checkout/

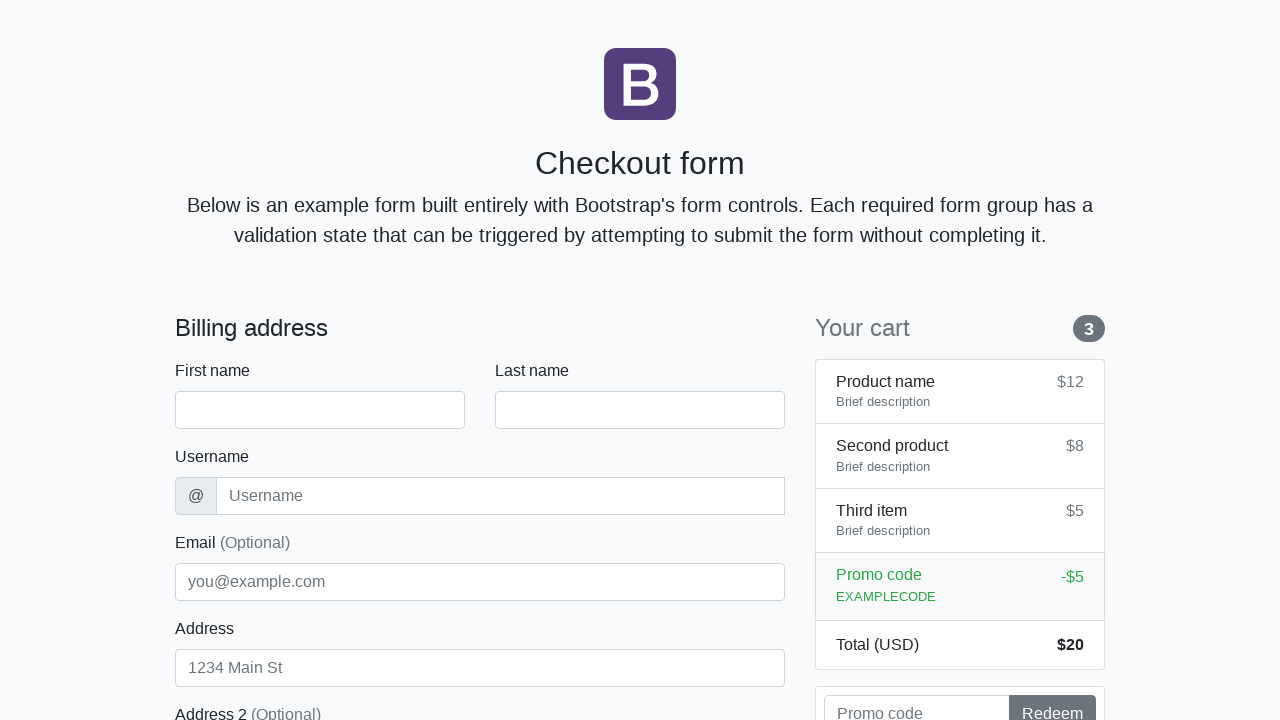

Waited for checkout form to load - first name field is visible
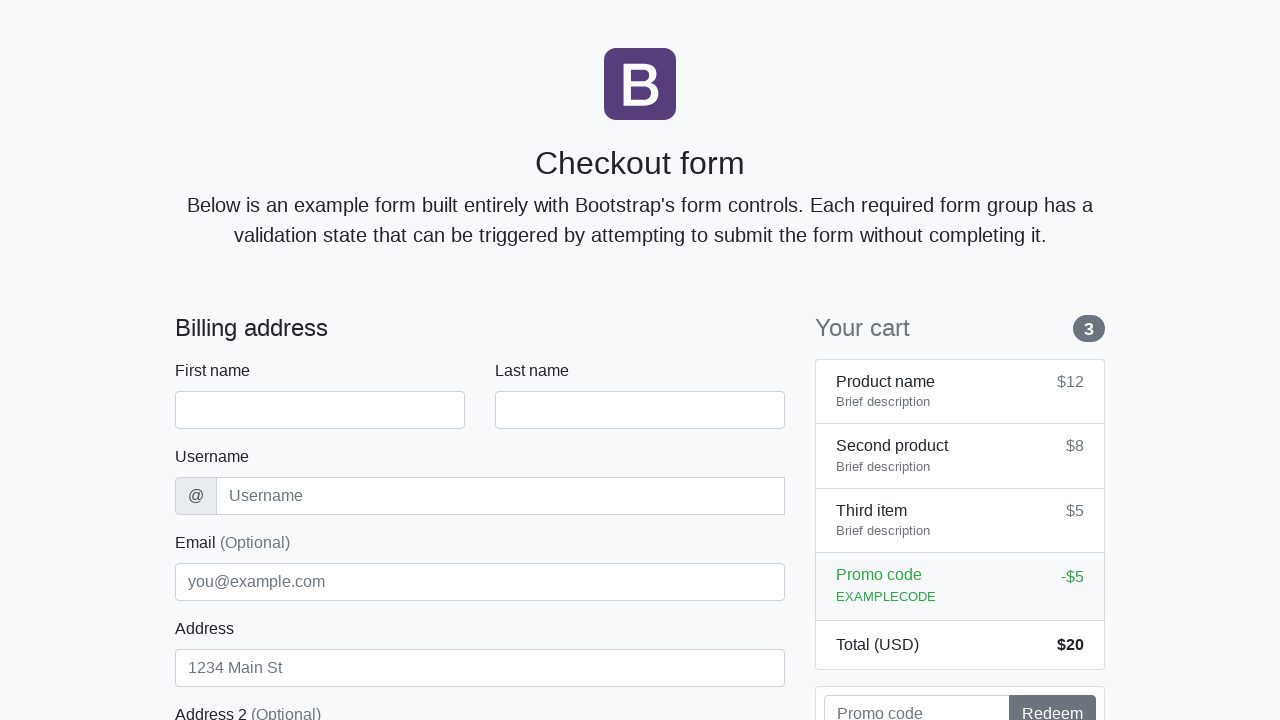

Filled first name field with 'Marcus' on #firstName
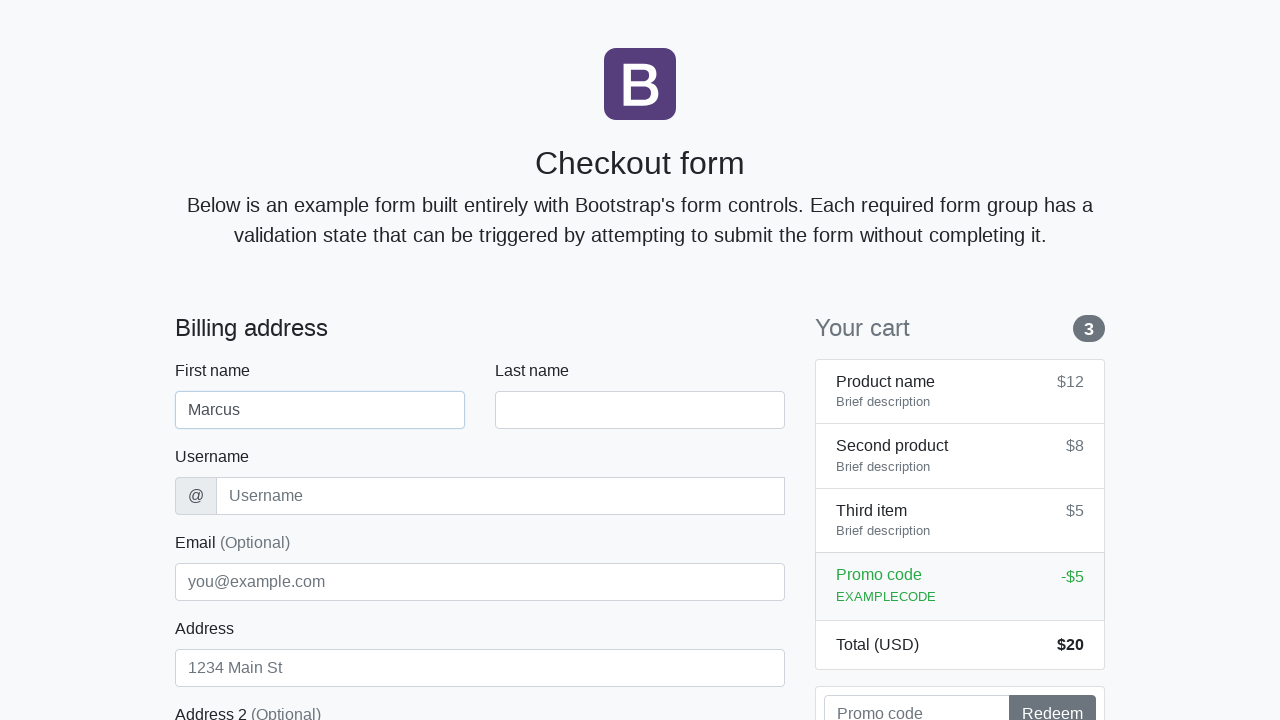

Filled last name field with 'Johnson' on #lastName
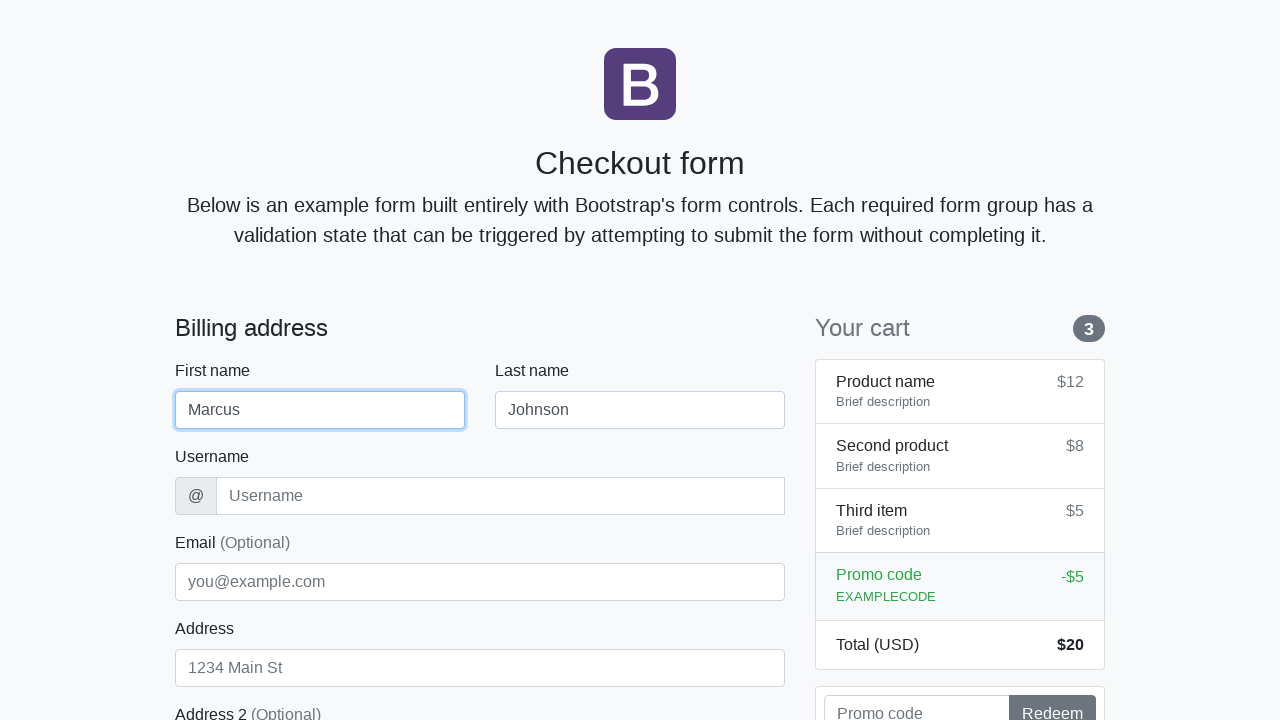

Filled username field with 'mjohnson42' on #username
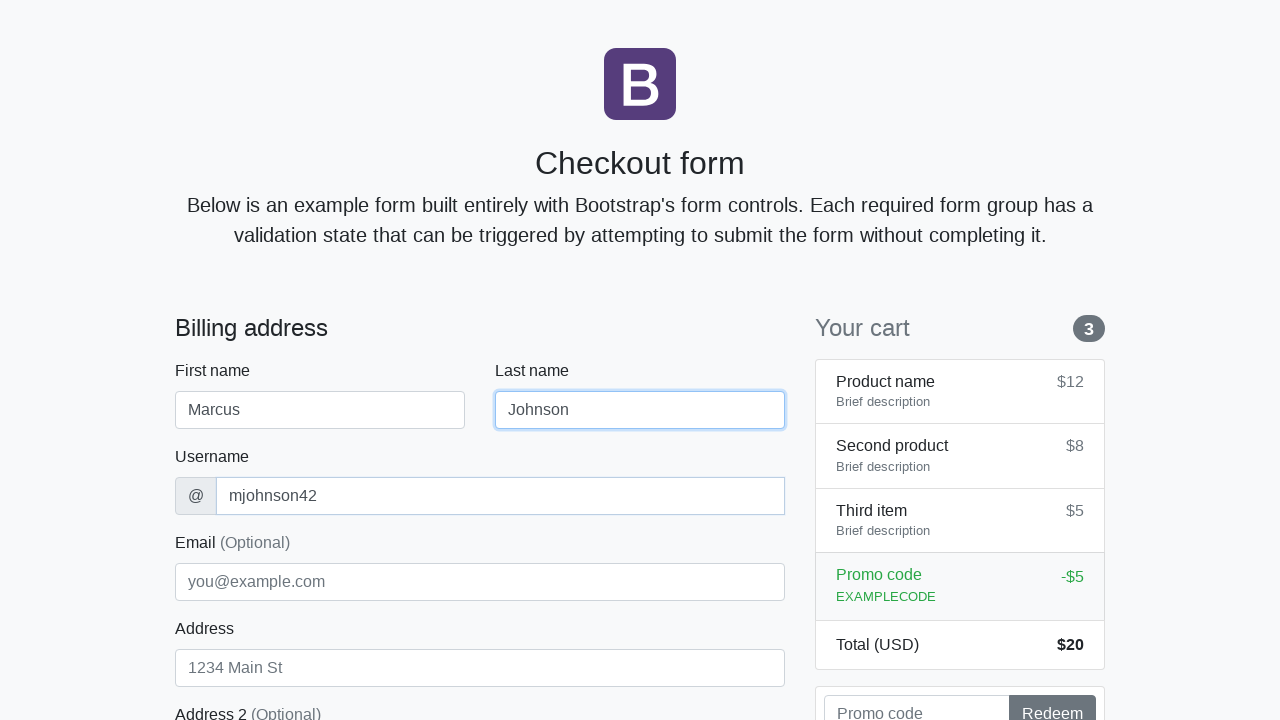

Filled address field with '789 Oak Avenue' on #address
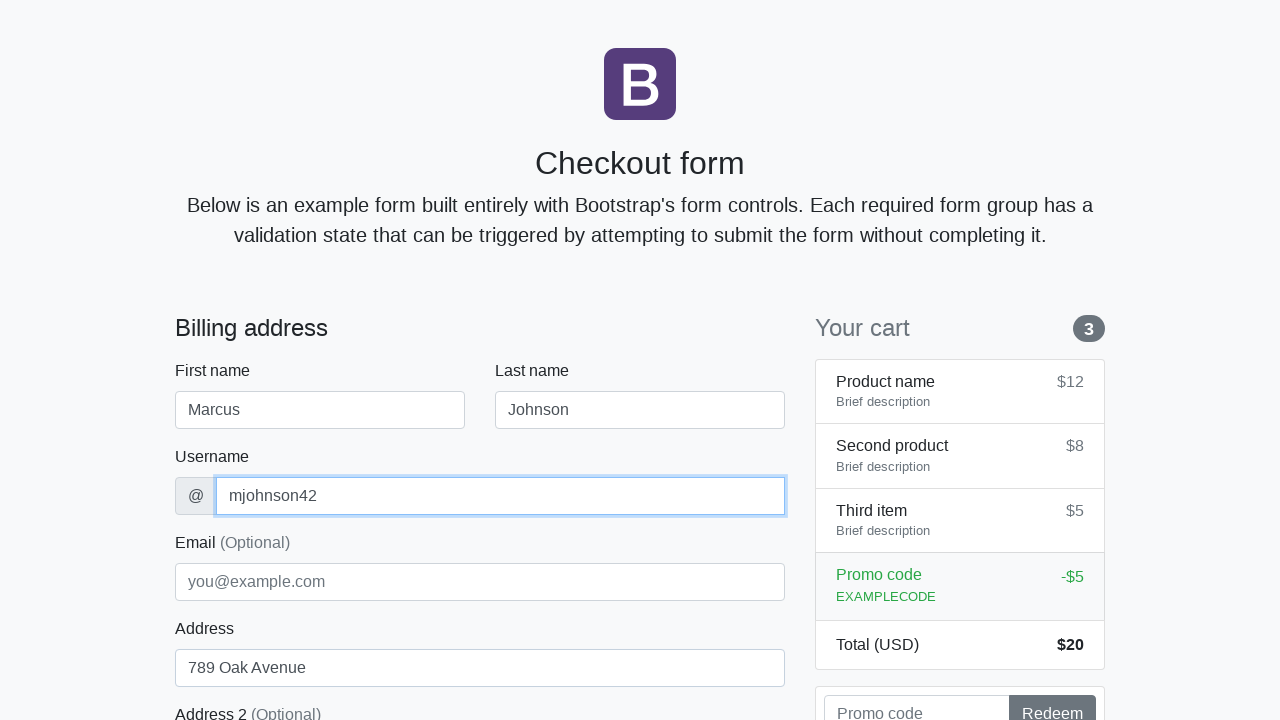

Filled email field with 'marcus.johnson@example.com' on #email
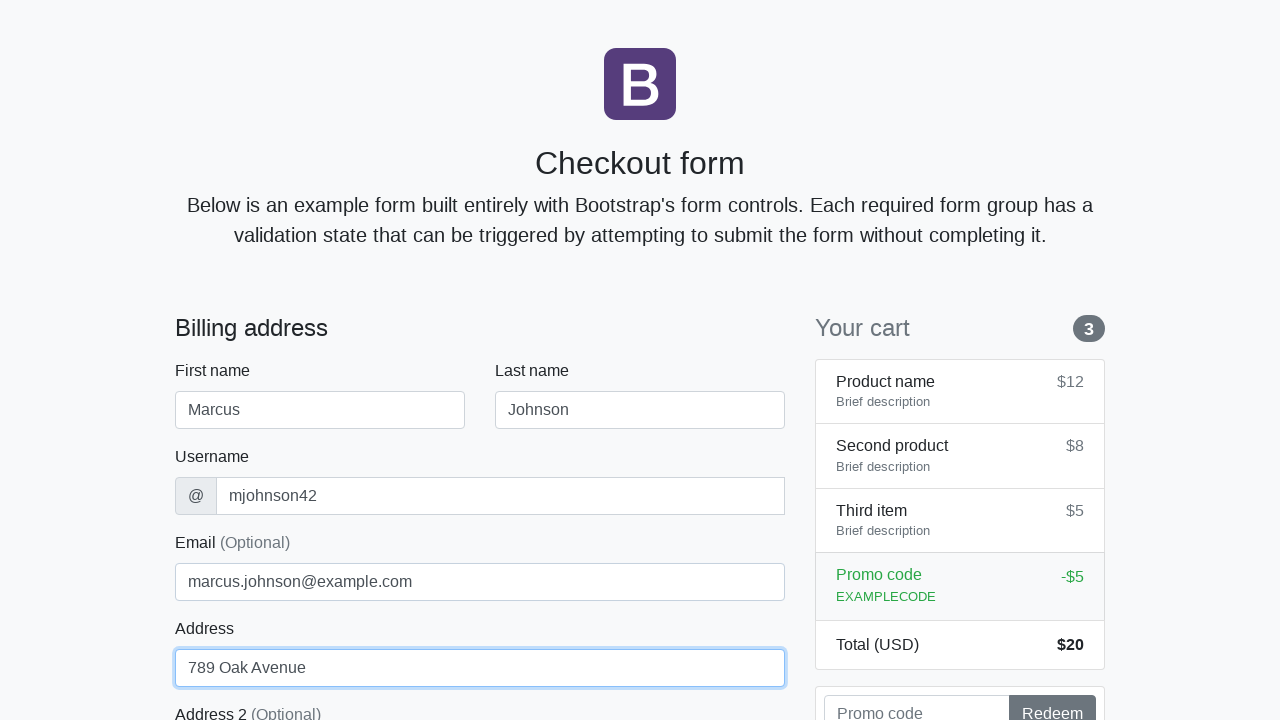

Selected 'United States' from country dropdown on #country
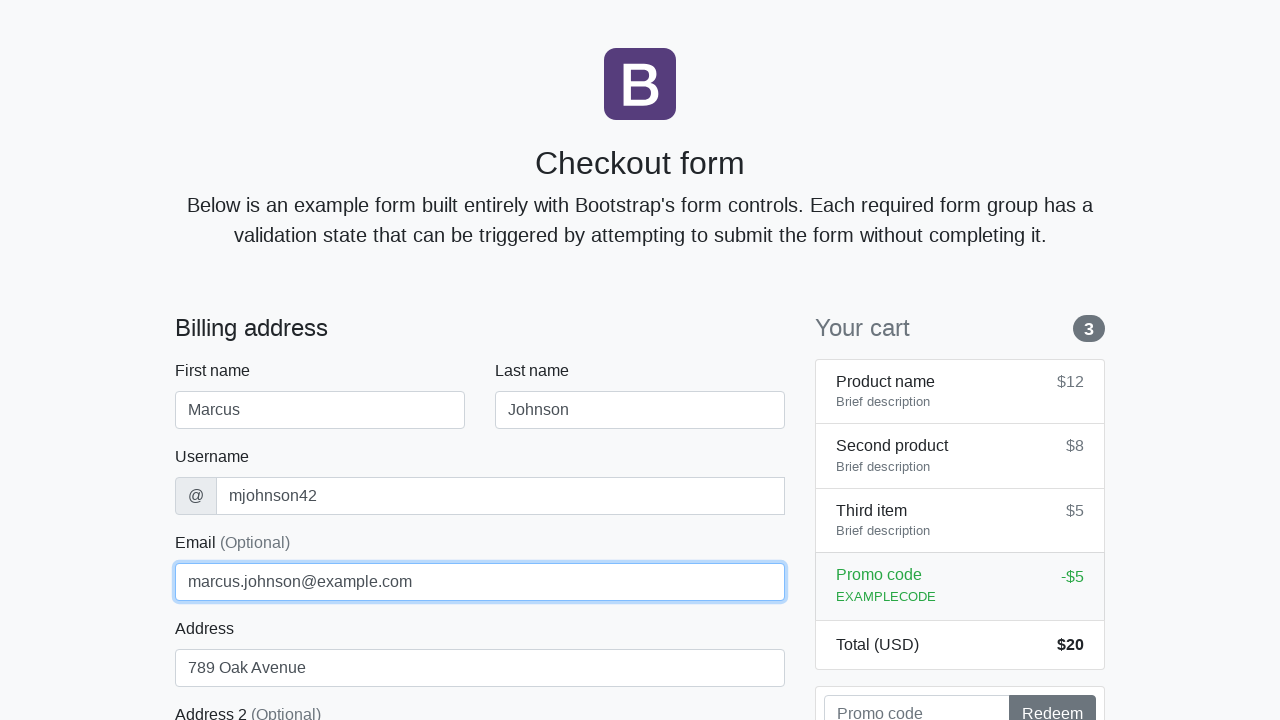

Selected 'California' from state dropdown on #state
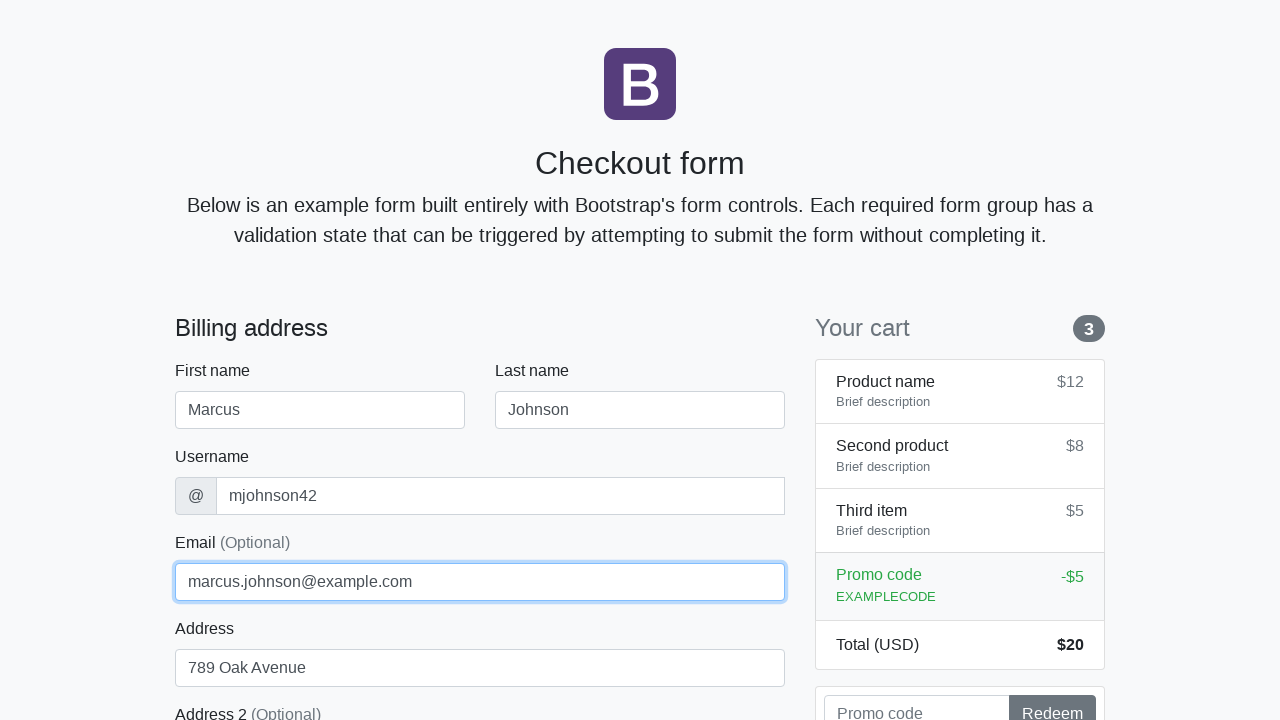

Filled zip code field with '94102' on #zip
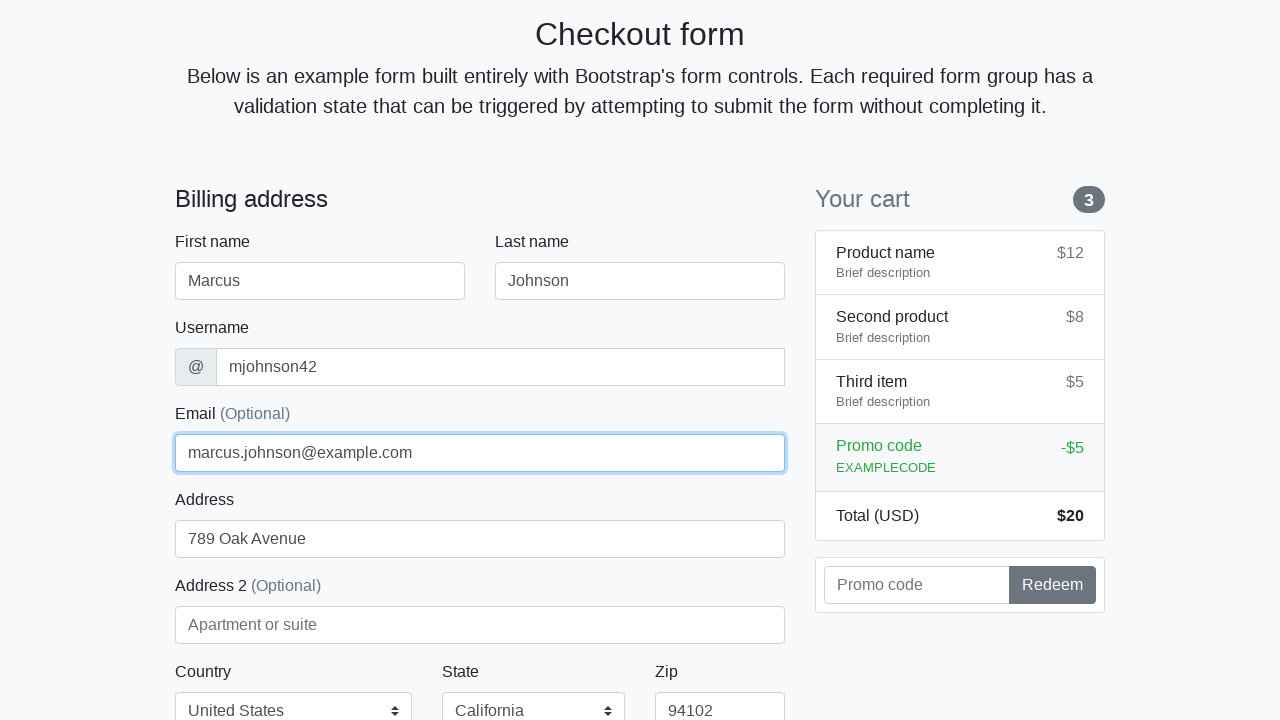

Filled card name field with 'Marcus Johnson' on #cc-name
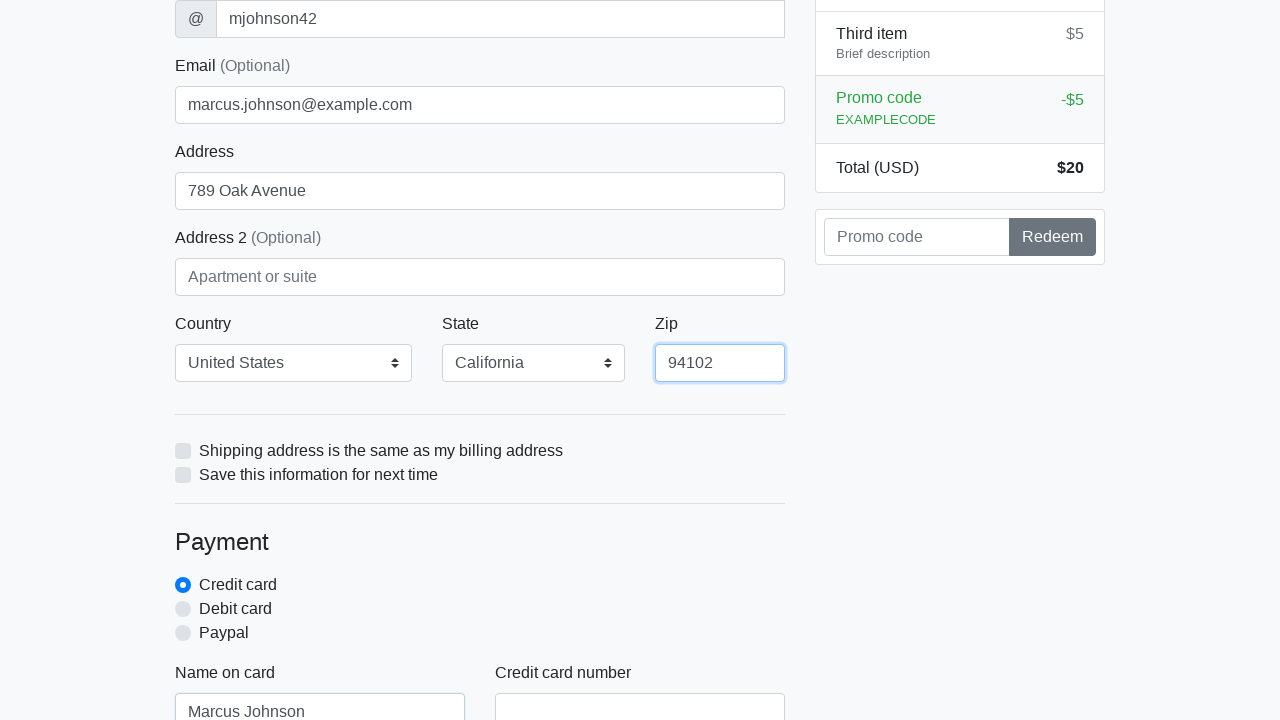

Filled card number field with '4532015112830366' on #cc-number
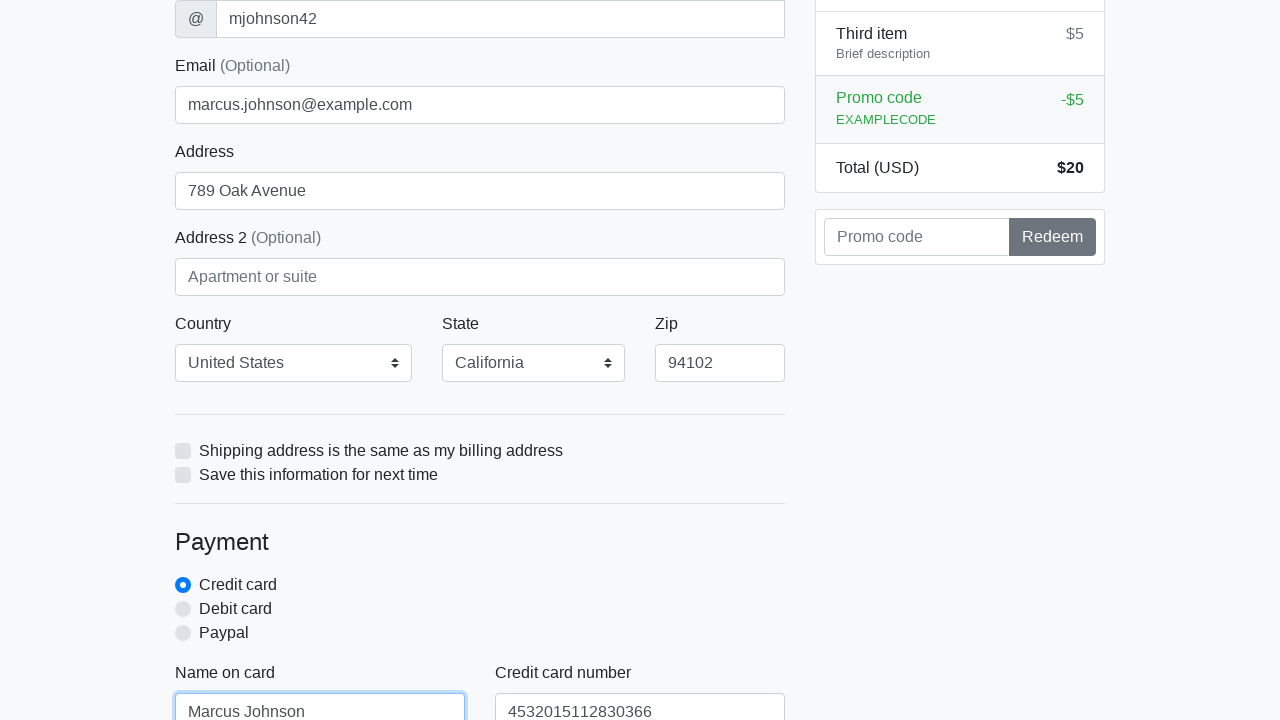

Filled card expiration field with '12/2025' on #cc-expiration
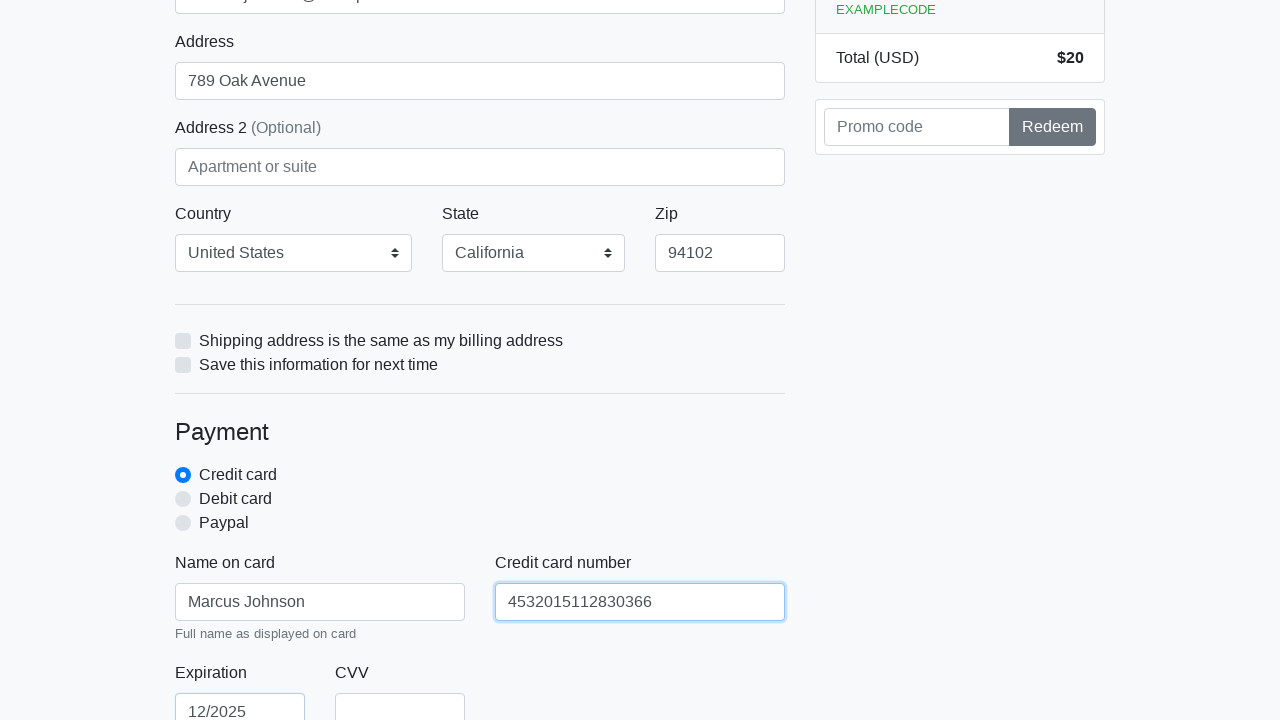

Filled card CVV field with '456' on #cc-cvv
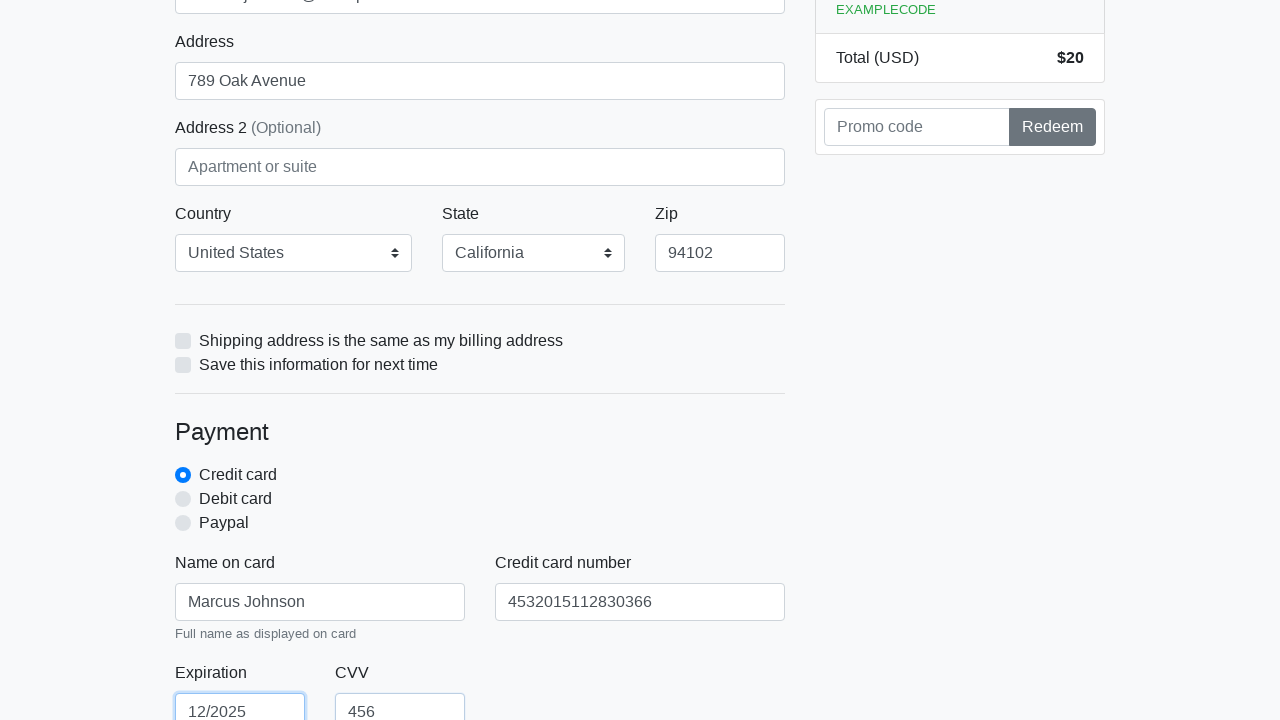

Clicked the submit button to complete purchase at (480, 500) on xpath=/html/body/div/div[2]/div[2]/form/button
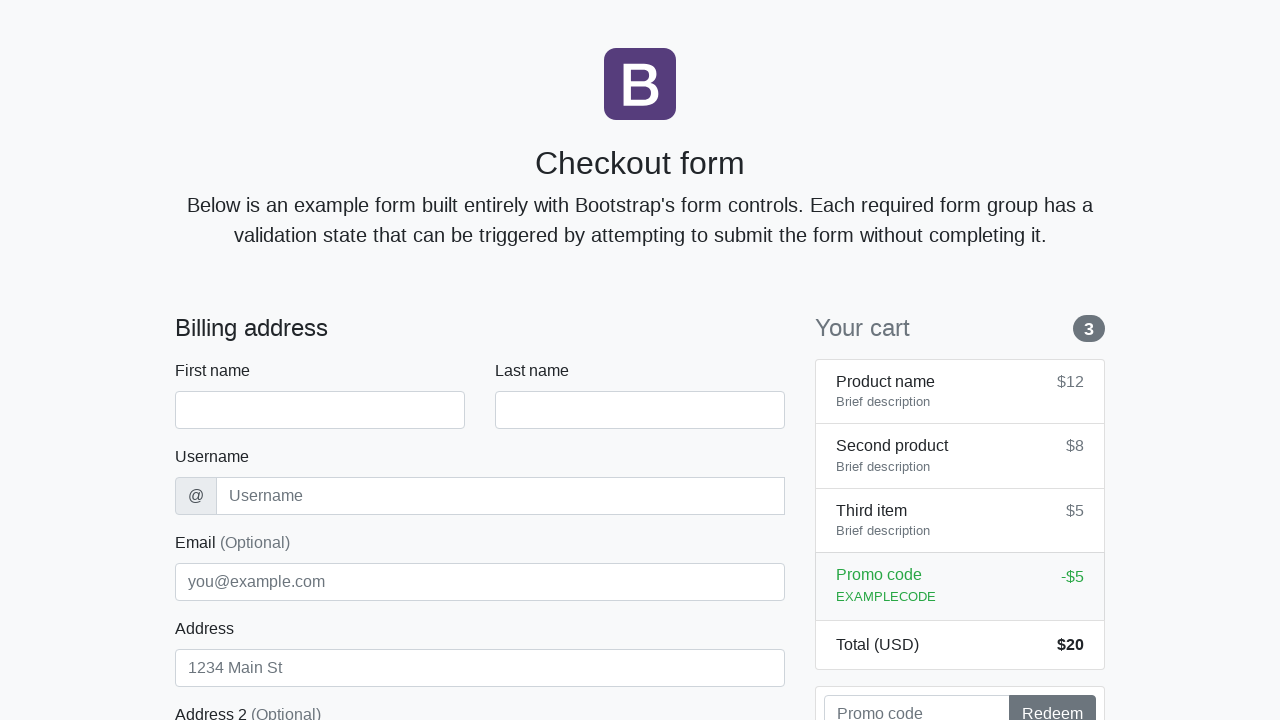

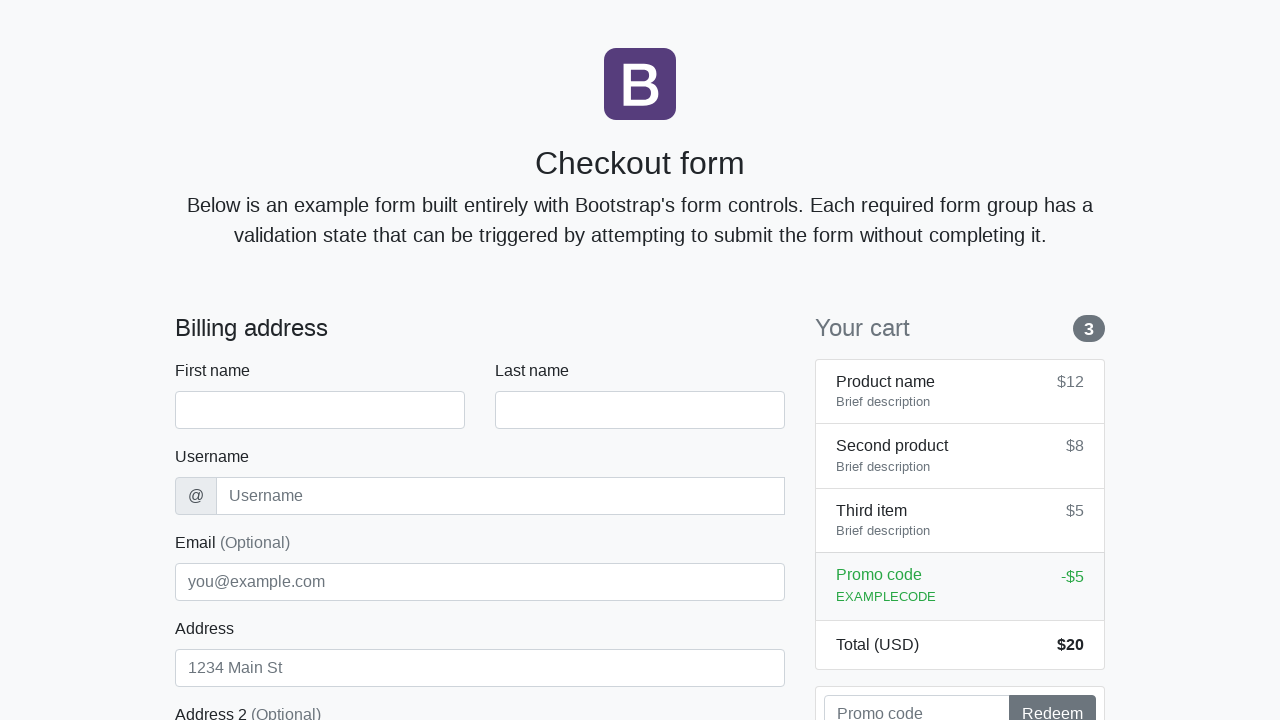